Tests dropdown select functionality by selecting different options and verifying the result message displays the selected option.

Starting URL: https://kristinek.github.io/site/examples/actions

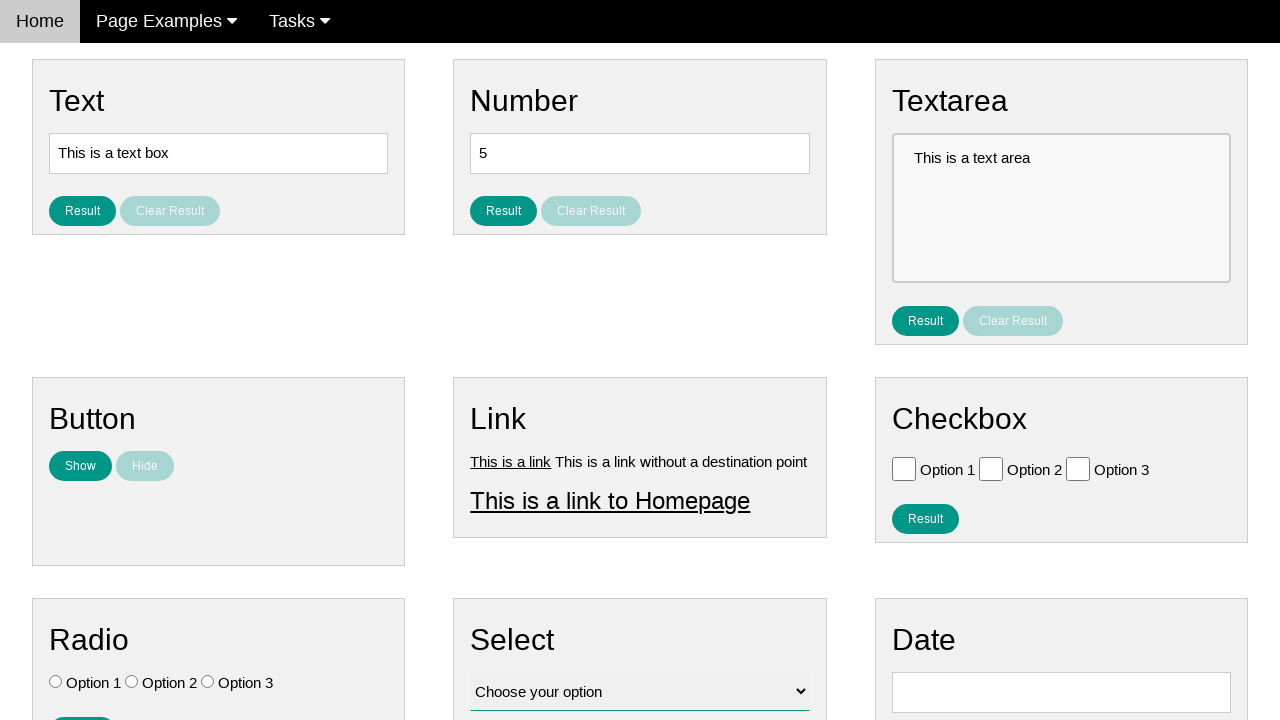

Selected 'Option 3' from dropdown on select
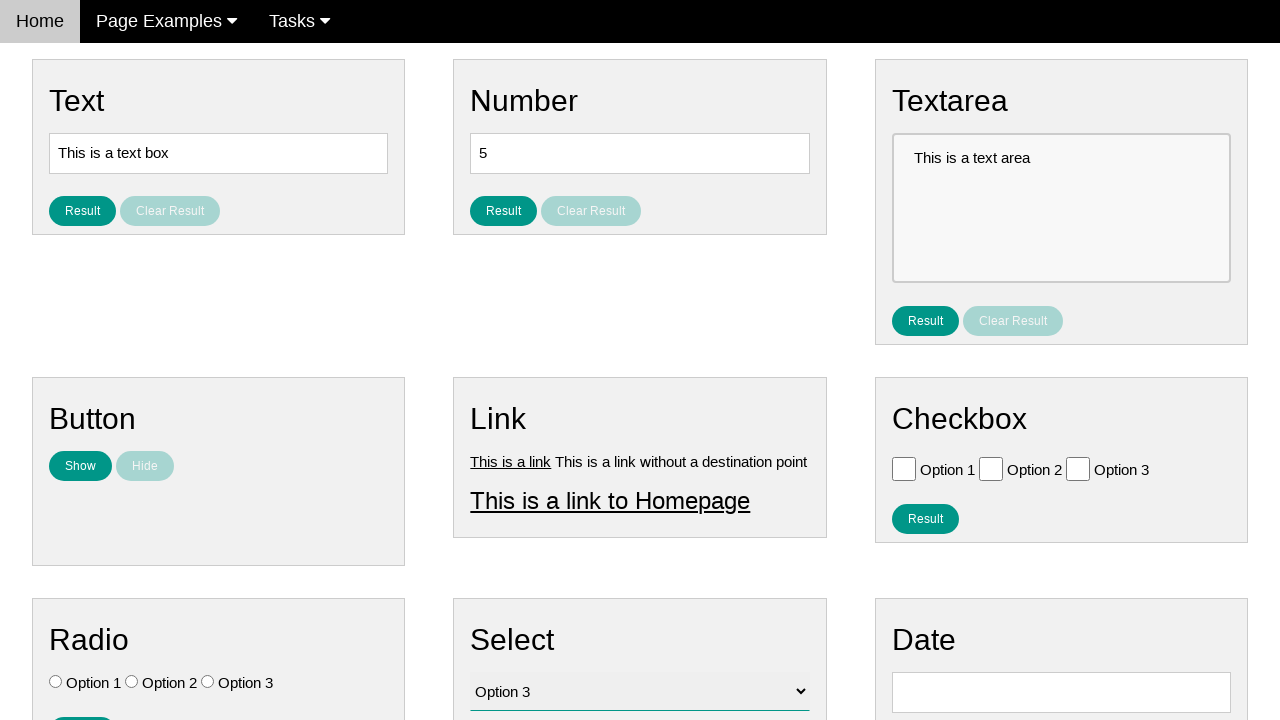

Retrieved selected dropdown value
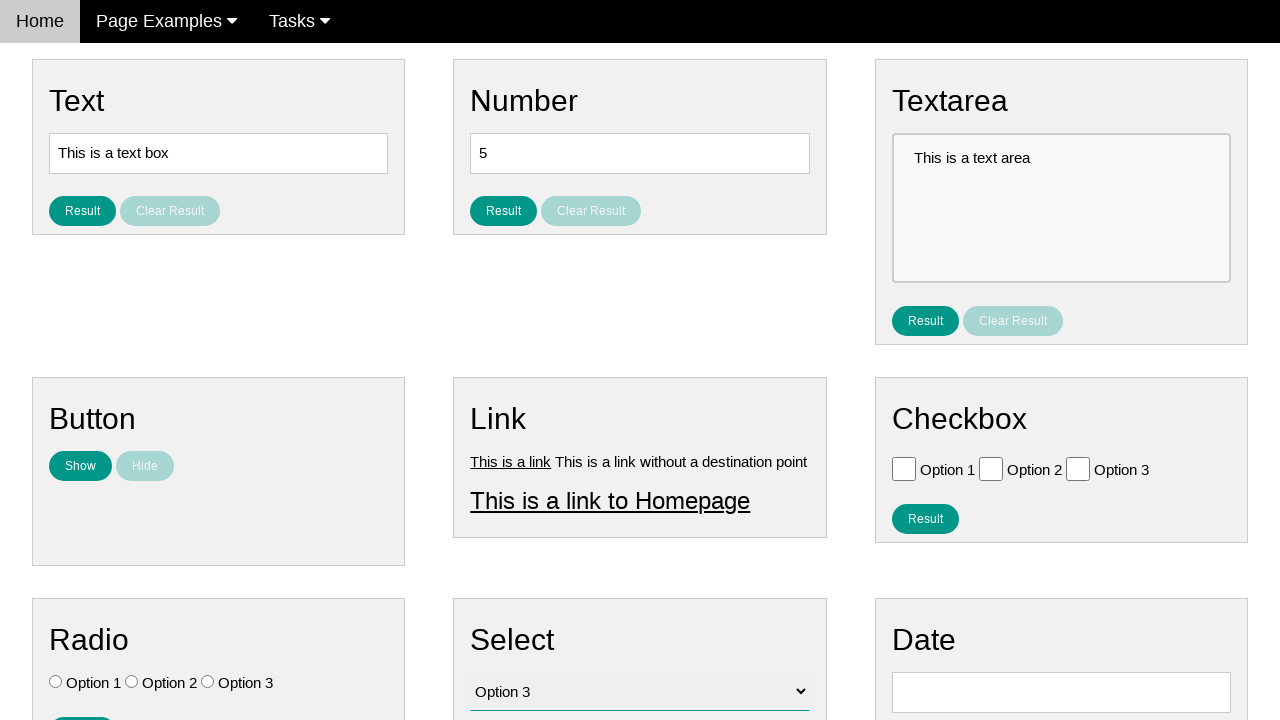

Verified 'Option 3' is selected in dropdown
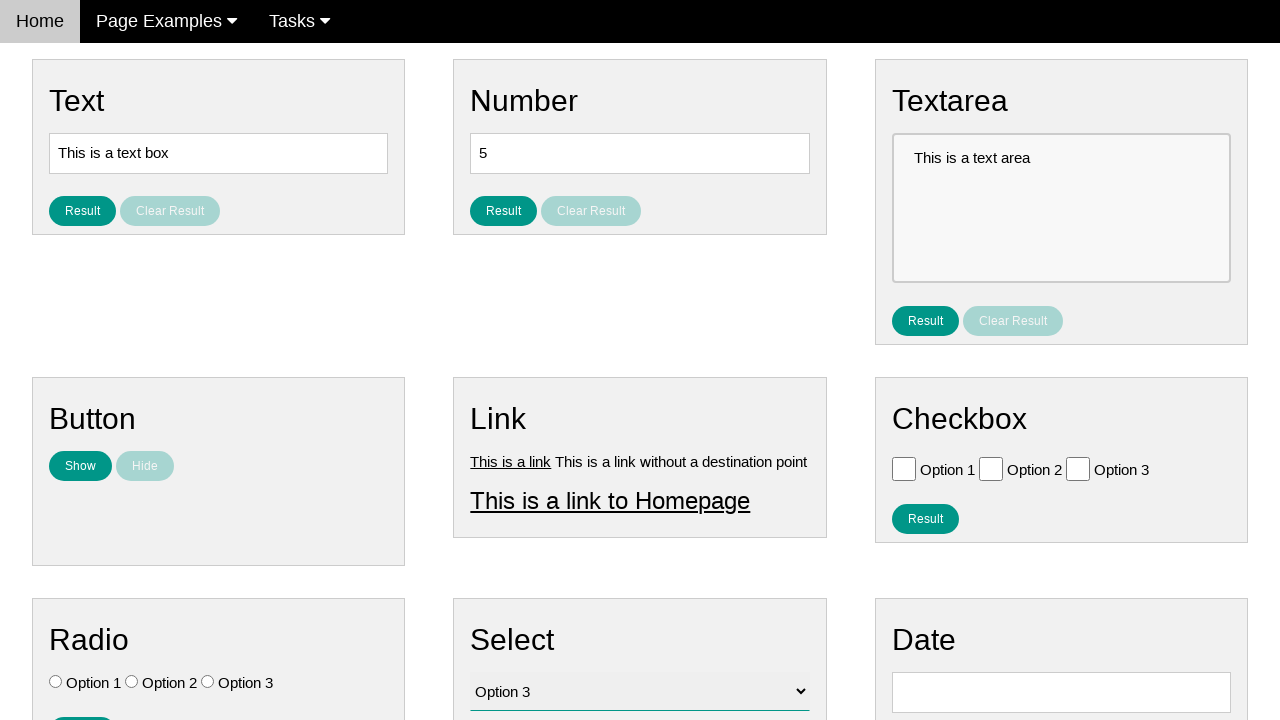

Selected 'Option 2' from dropdown on select
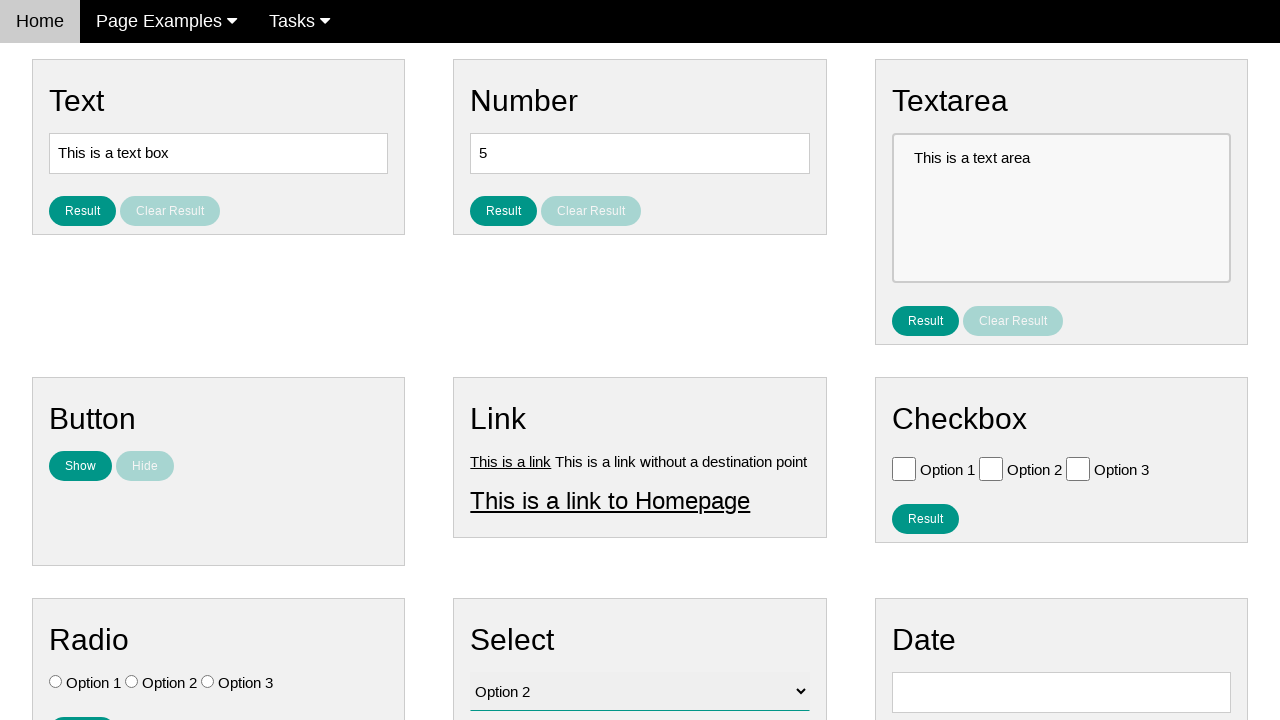

Verified 'Option 2' is selected in dropdown
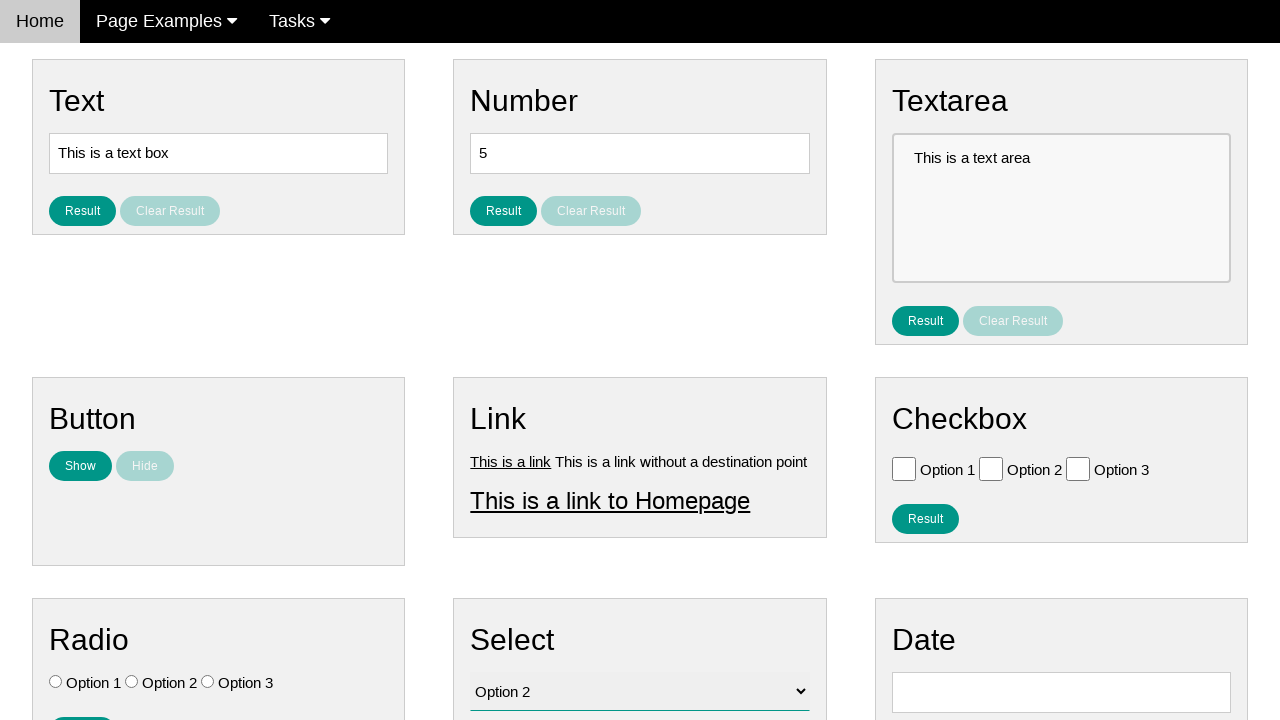

Clicked result button for select option at (504, 424) on #result_button_select
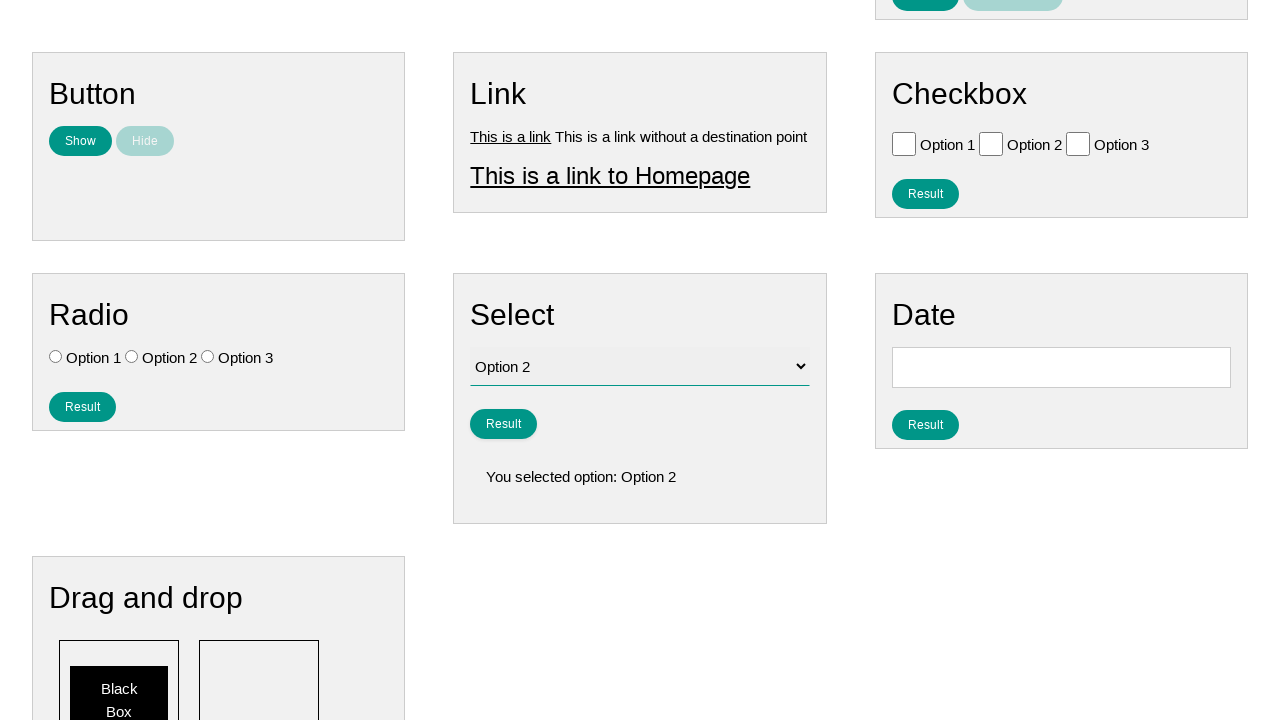

Result text selector loaded
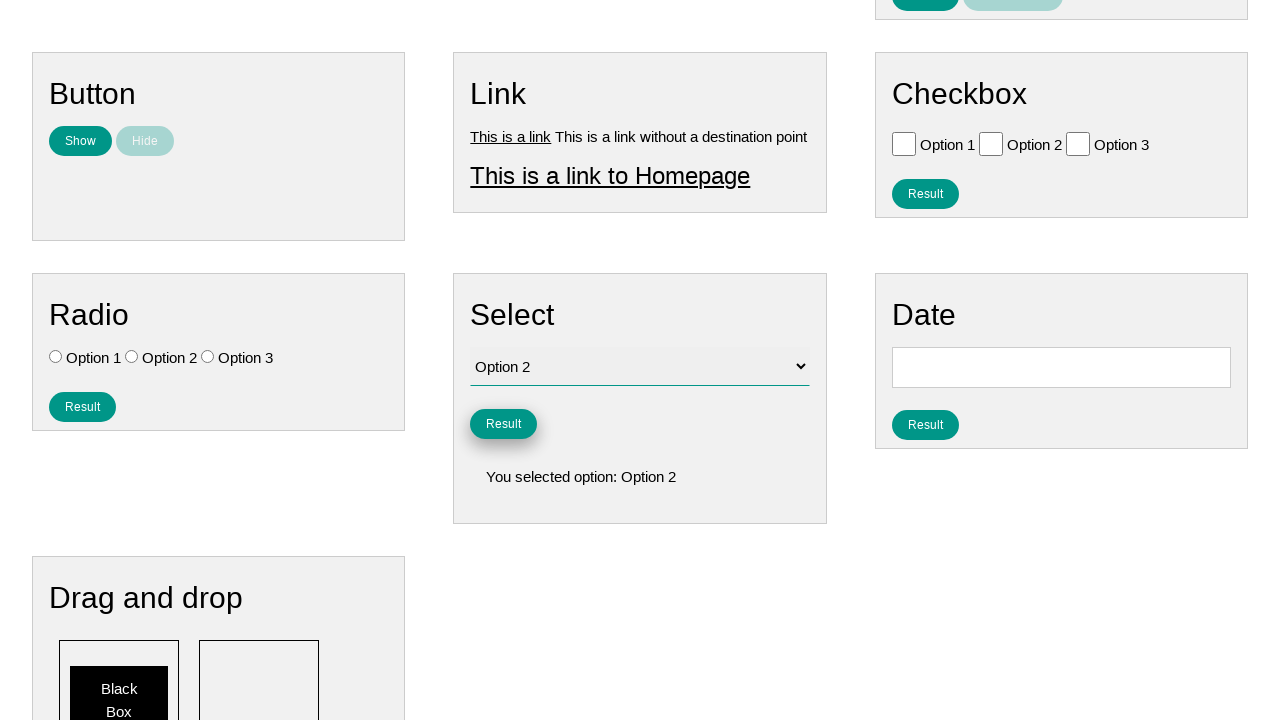

Retrieved result text content
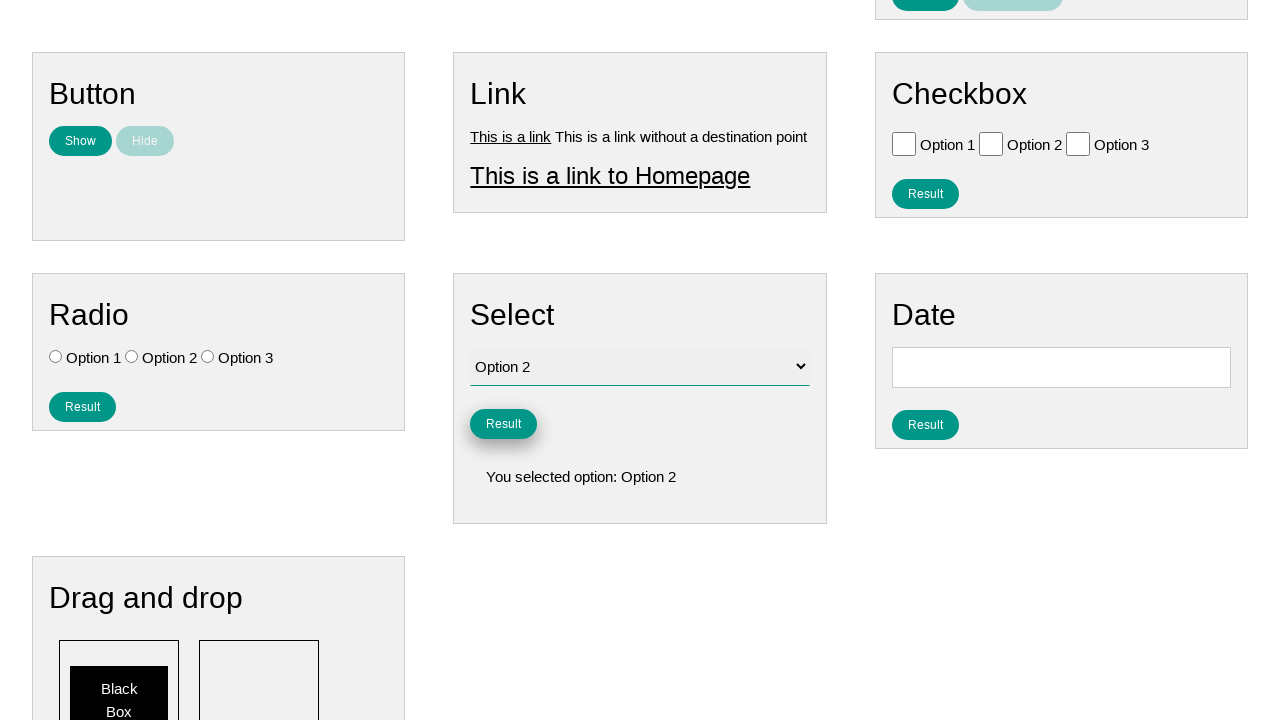

Verified result text displays 'Option 2'
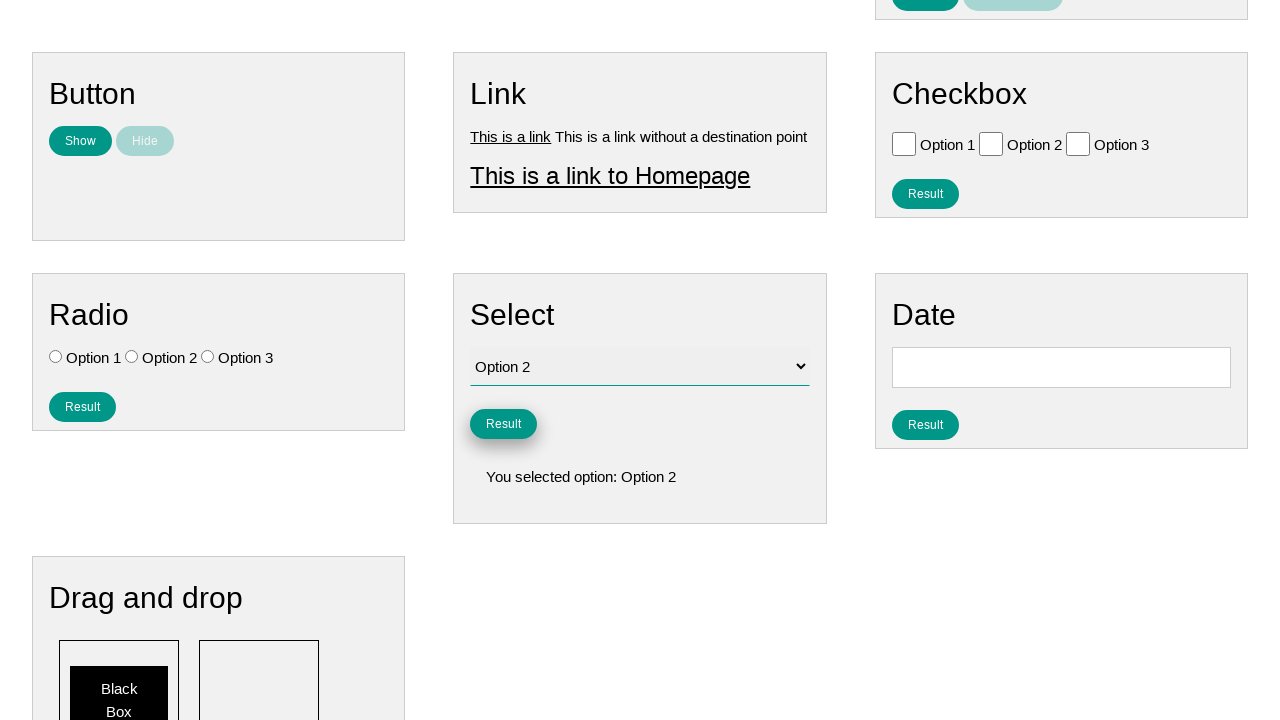

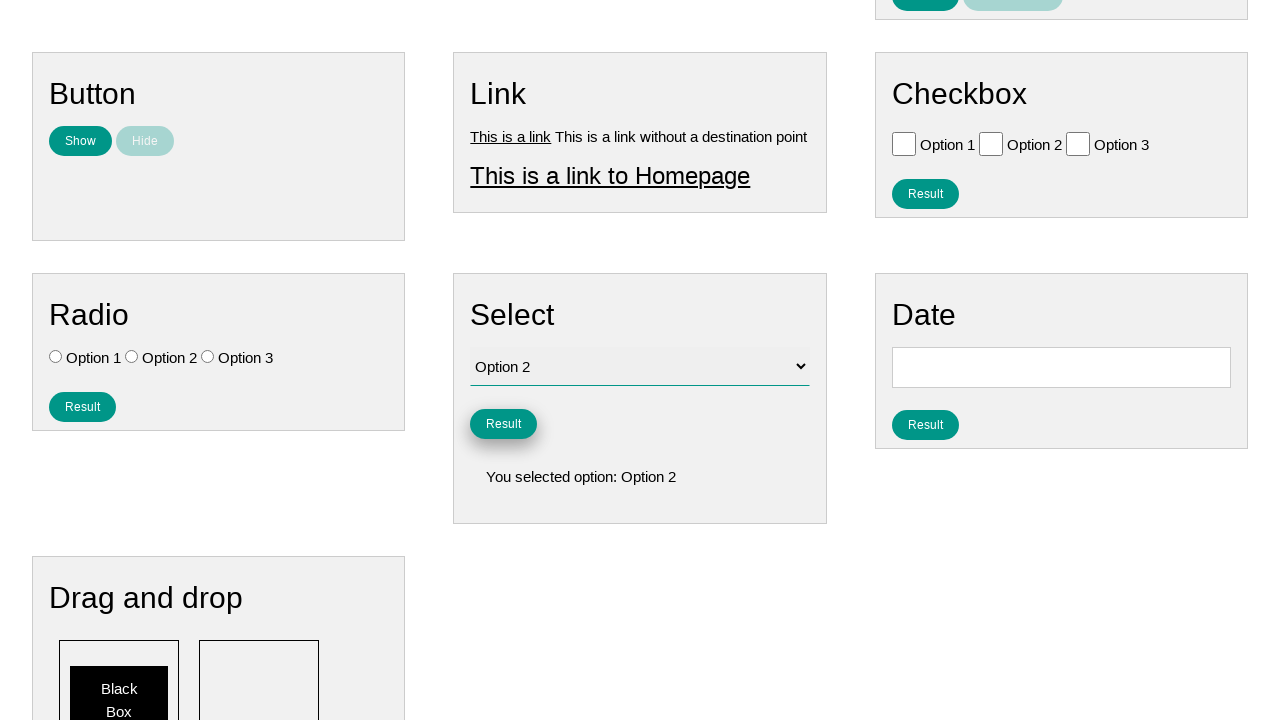